Tests jQuery UI drag and drop functionality by dragging an element onto a drop target

Starting URL: https://jqueryui.com/droppable/

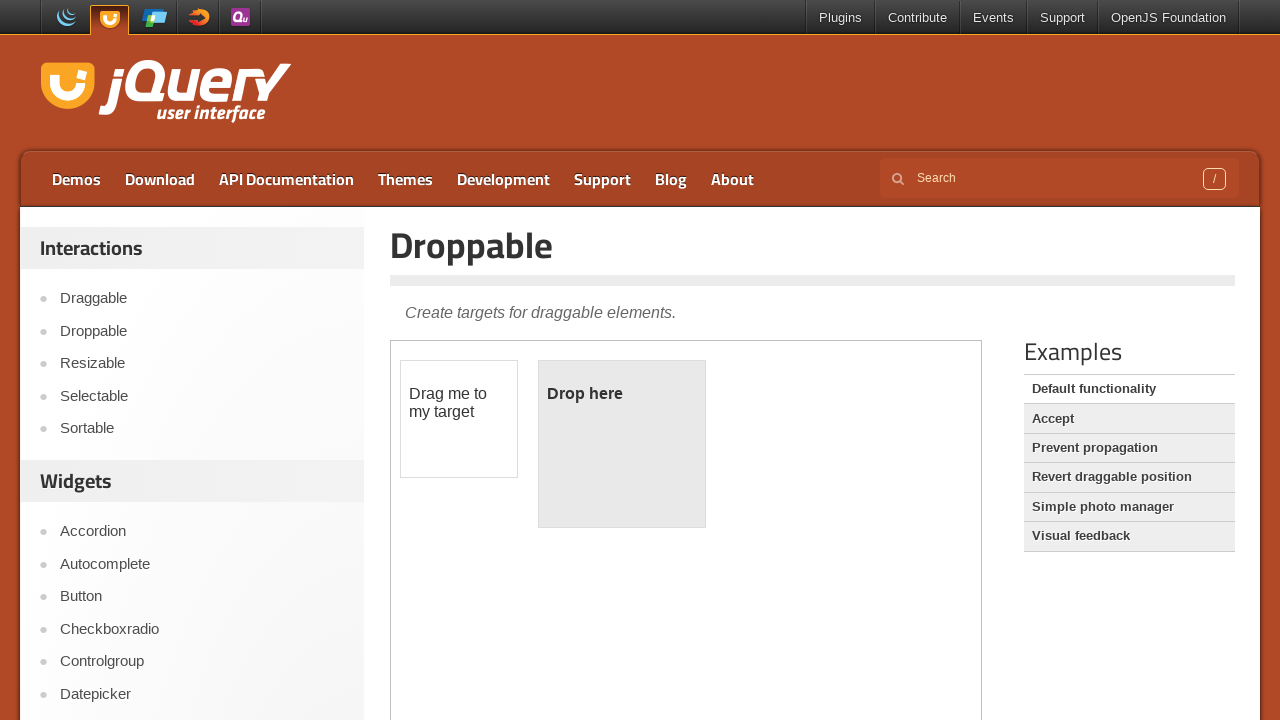

Located the first iframe containing the droppable demo
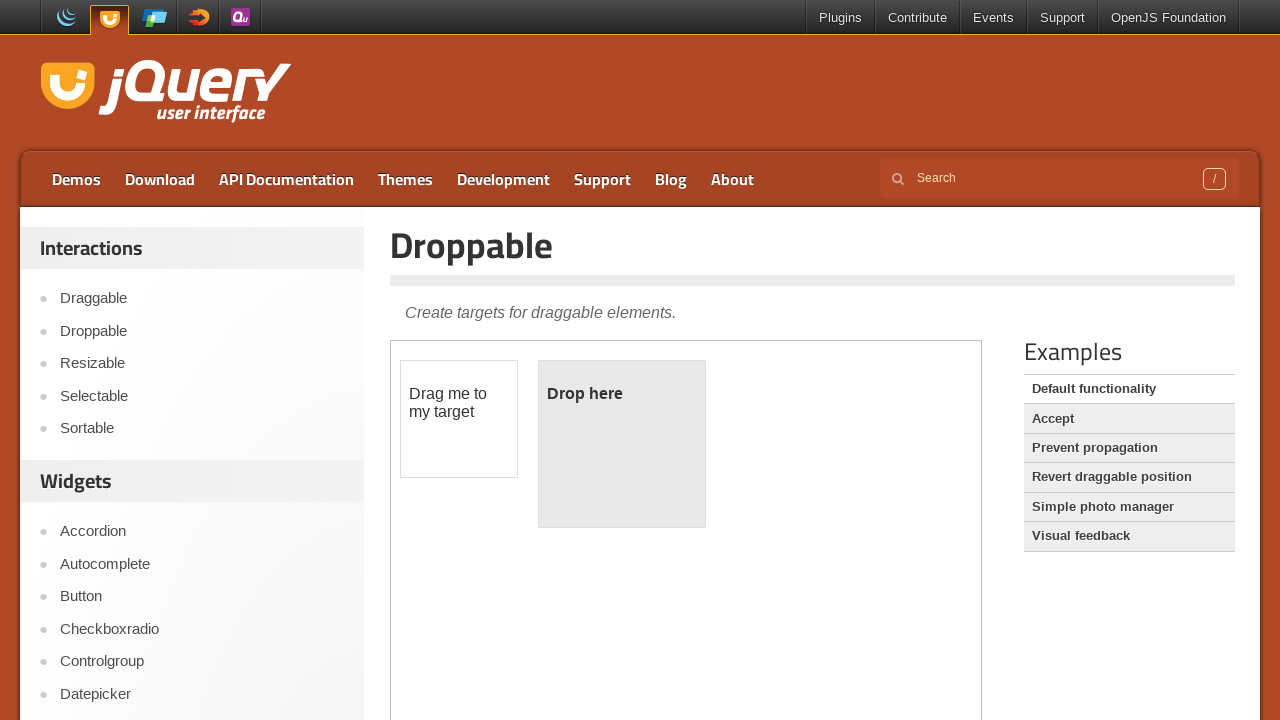

Located the draggable element with id 'draggable'
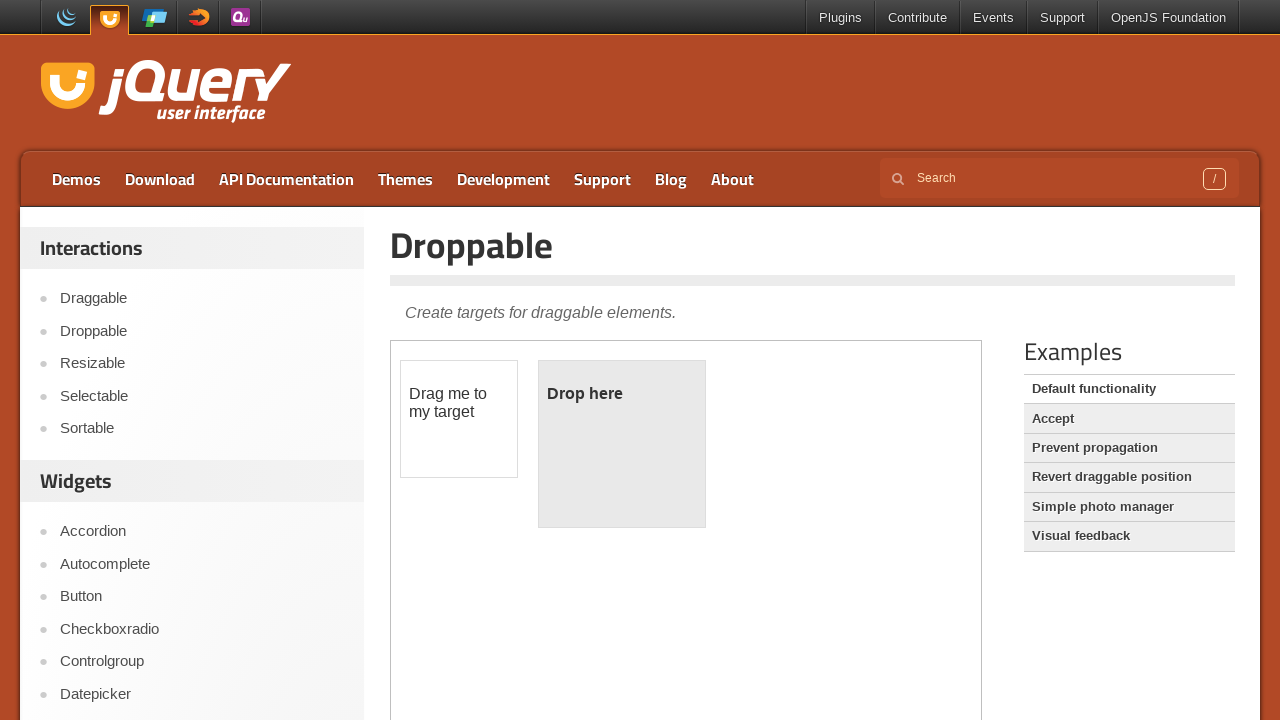

Located the droppable target element with id 'droppable'
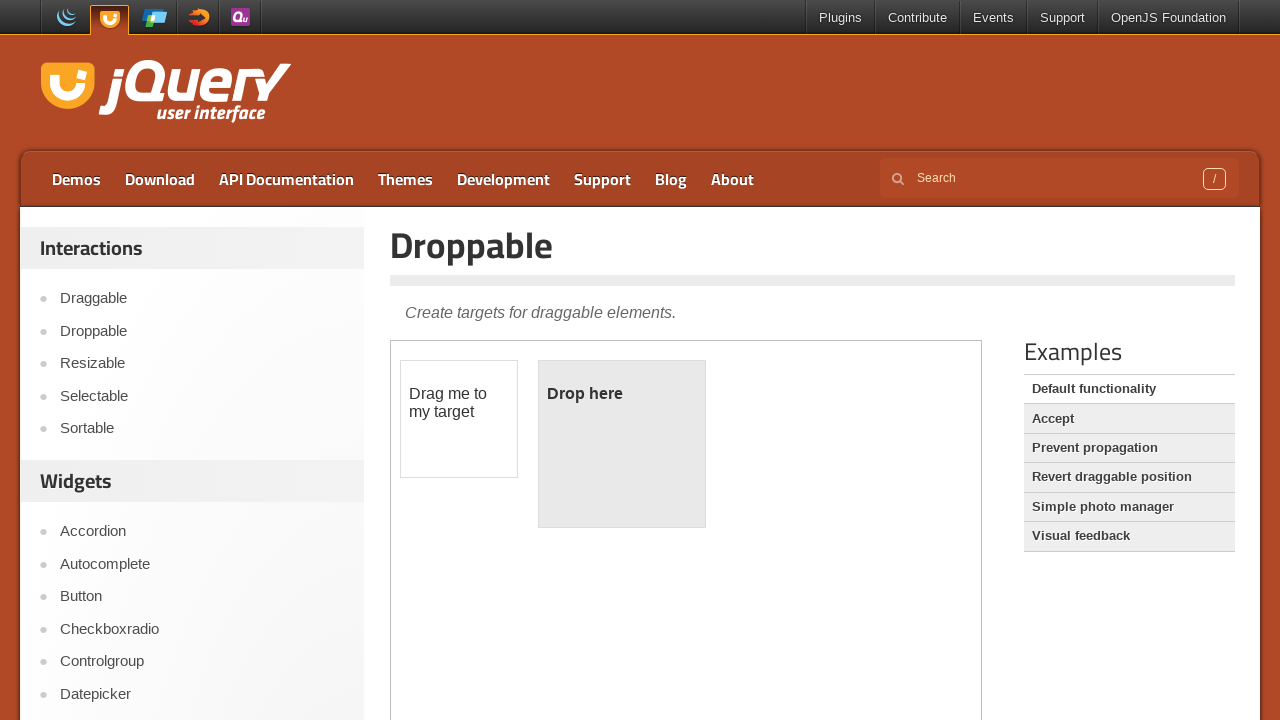

Successfully dragged the draggable element onto the droppable target at (622, 444)
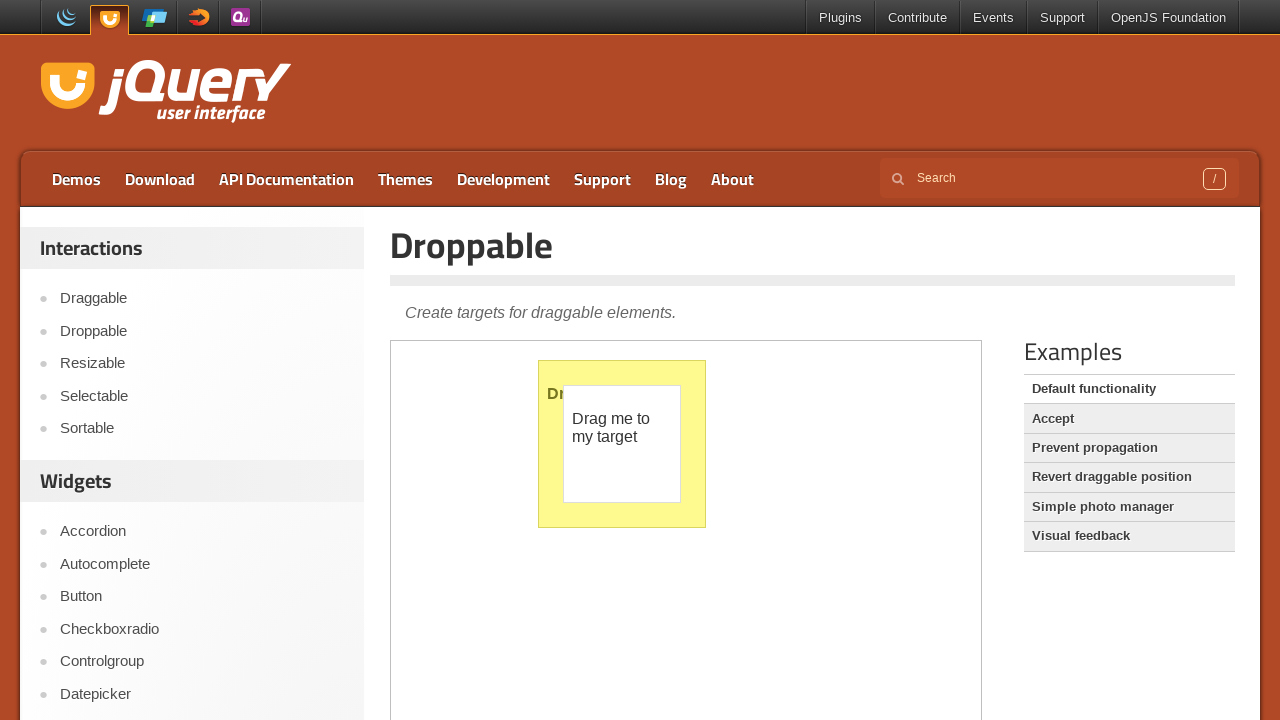

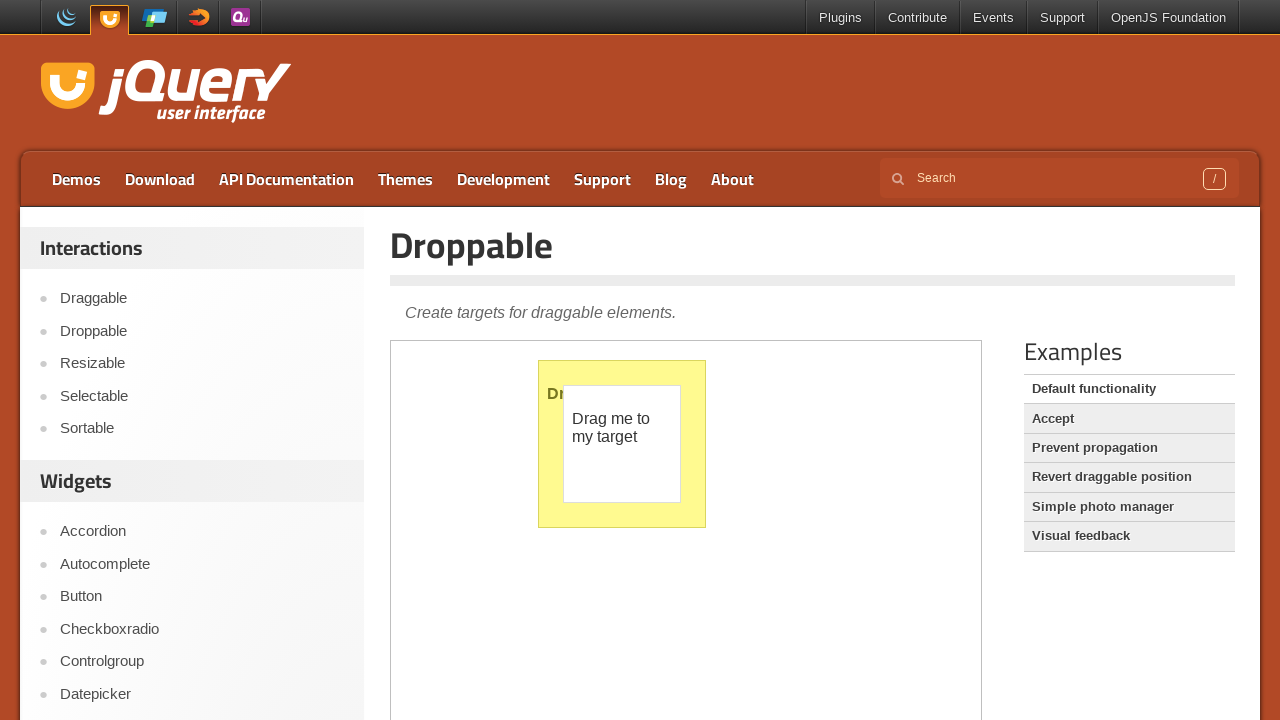